Navigates to python.org and verifies that the page title contains the word "python"

Starting URL: https://python.org

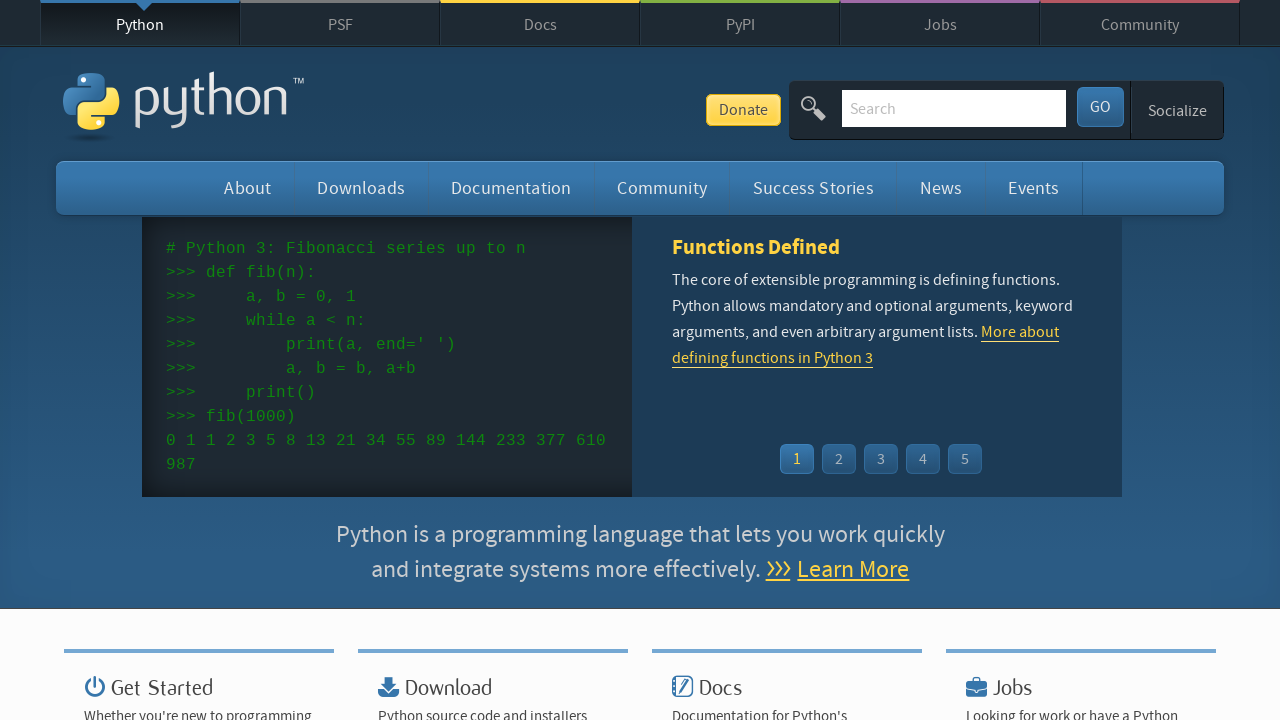

Navigated to https://python.org
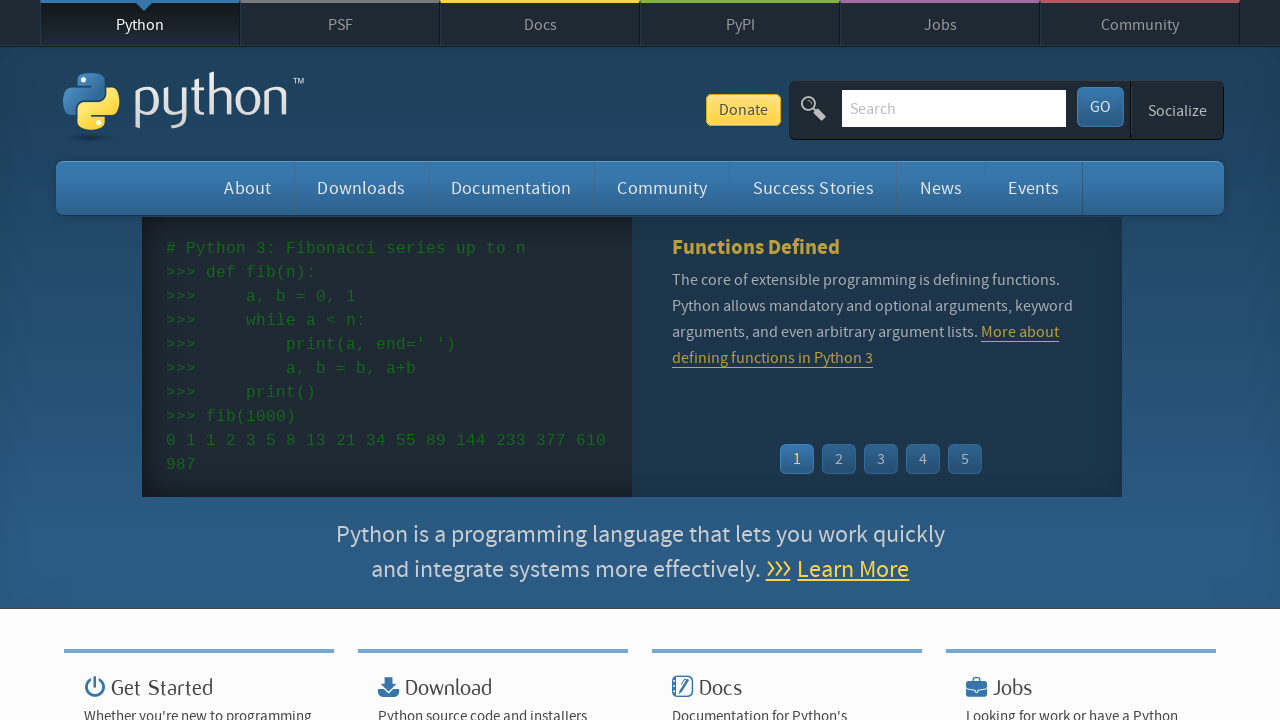

Page loaded with domcontentloaded state
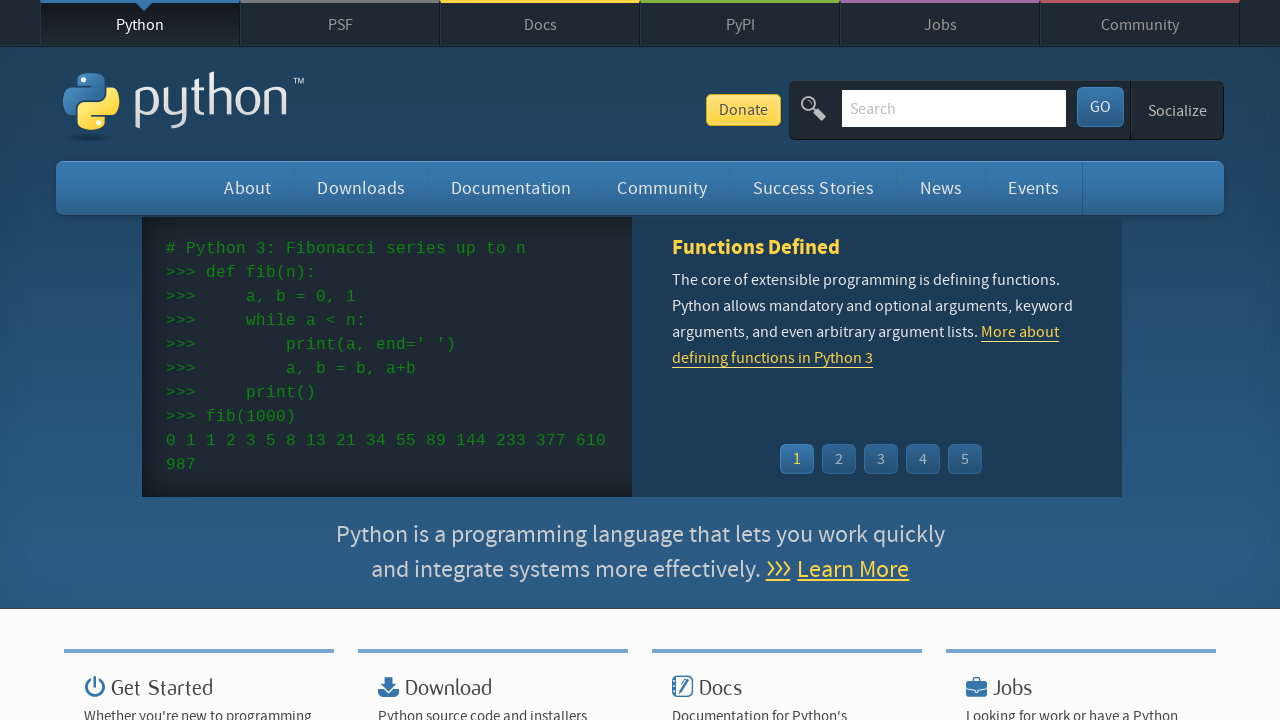

Verified page title contains 'python': Welcome to Python.org
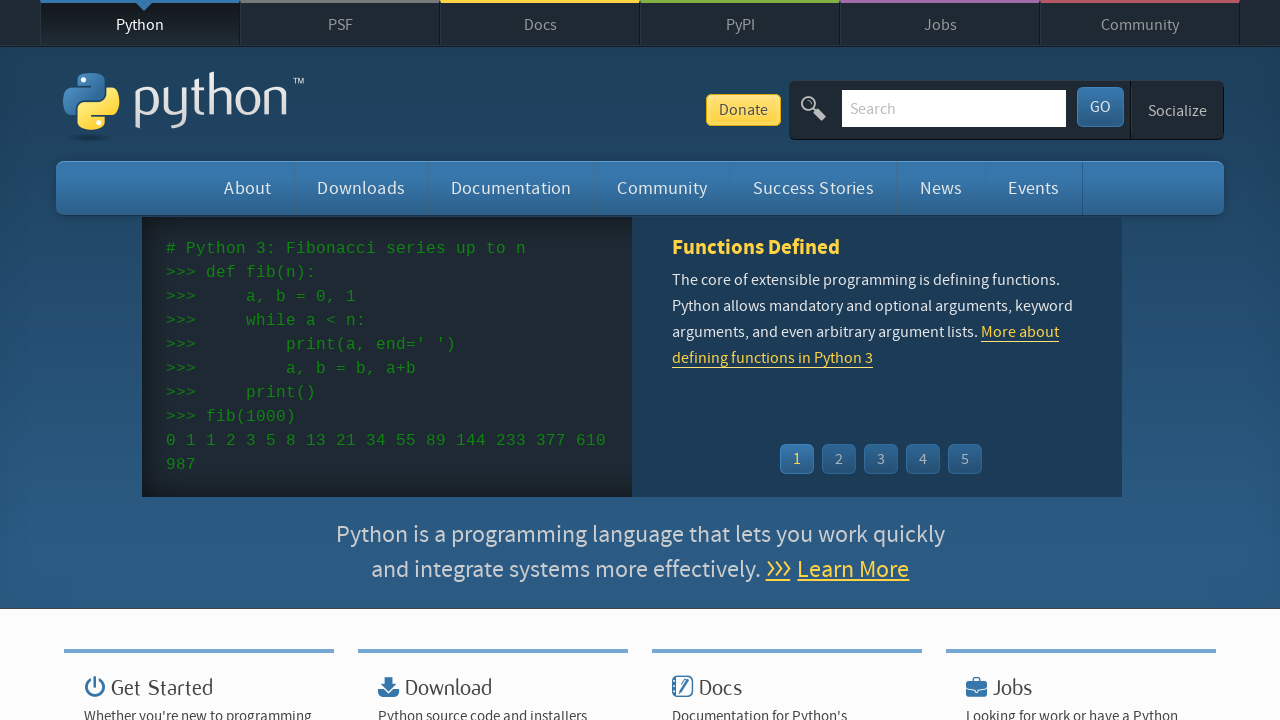

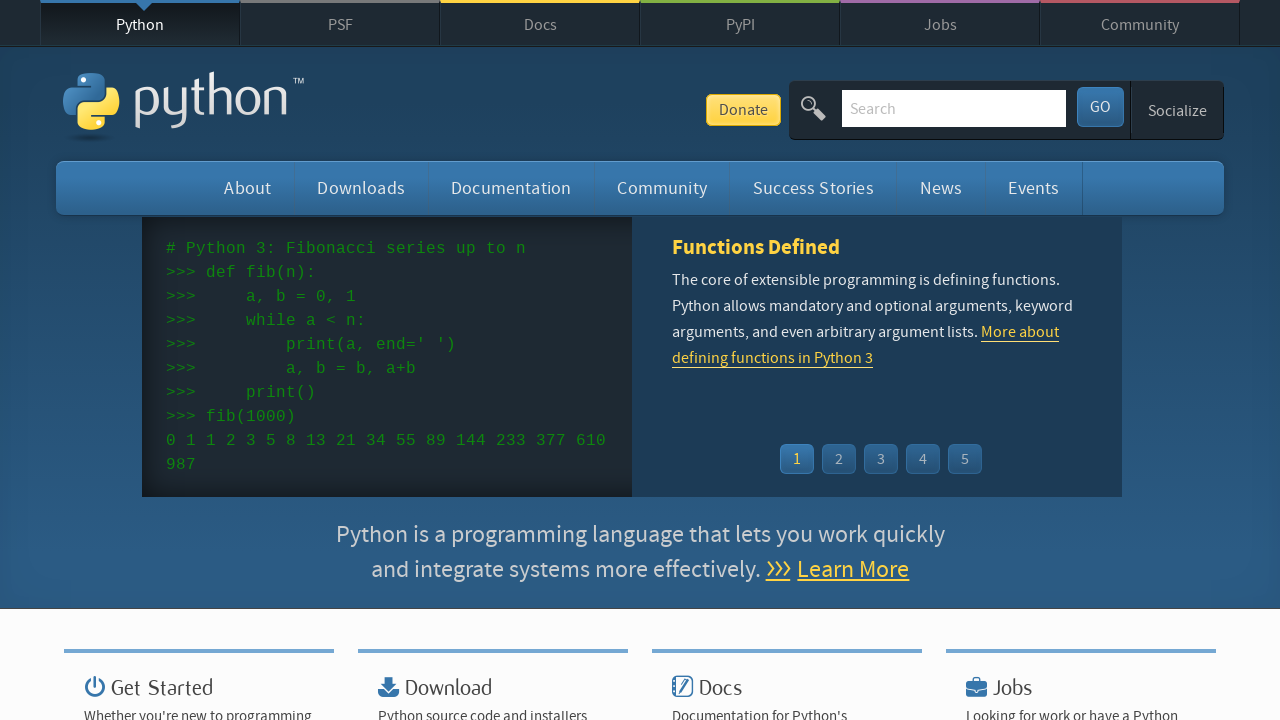